Tests that clicking Clear completed button removes completed items from the list

Starting URL: https://demo.playwright.dev/todomvc

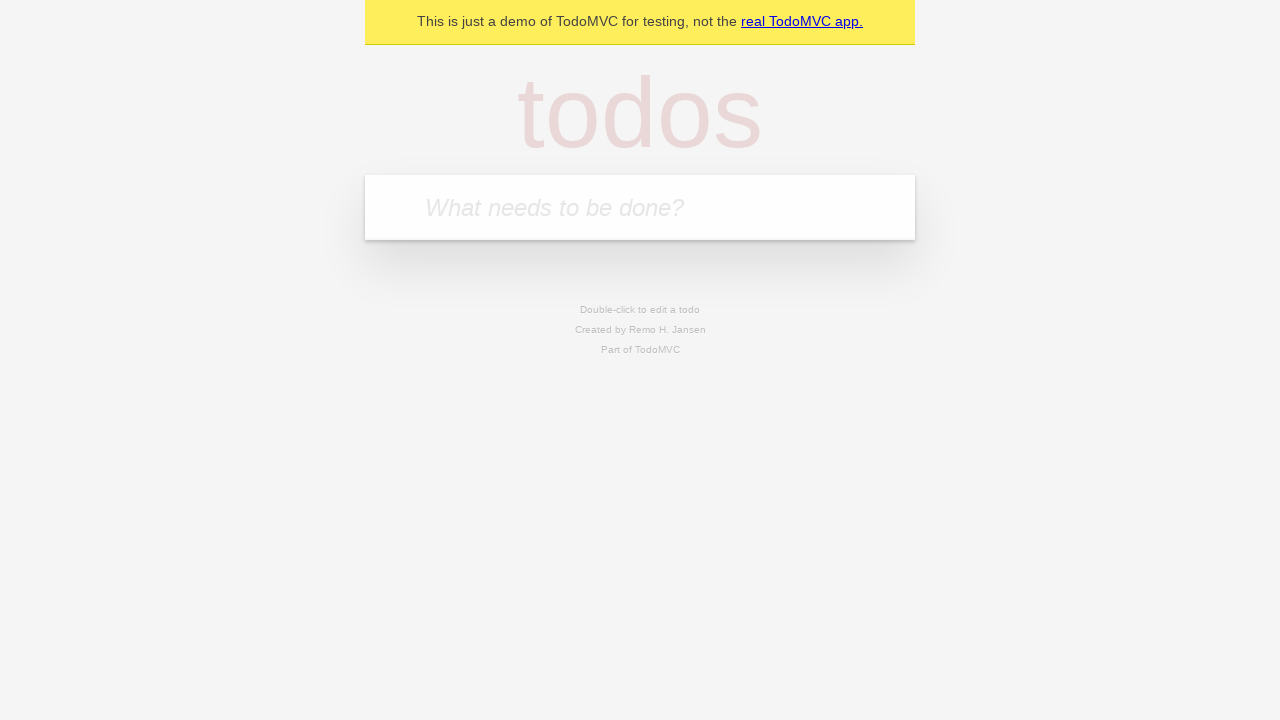

Filled todo input with 'buy some cheese' on internal:attr=[placeholder="What needs to be done?"i]
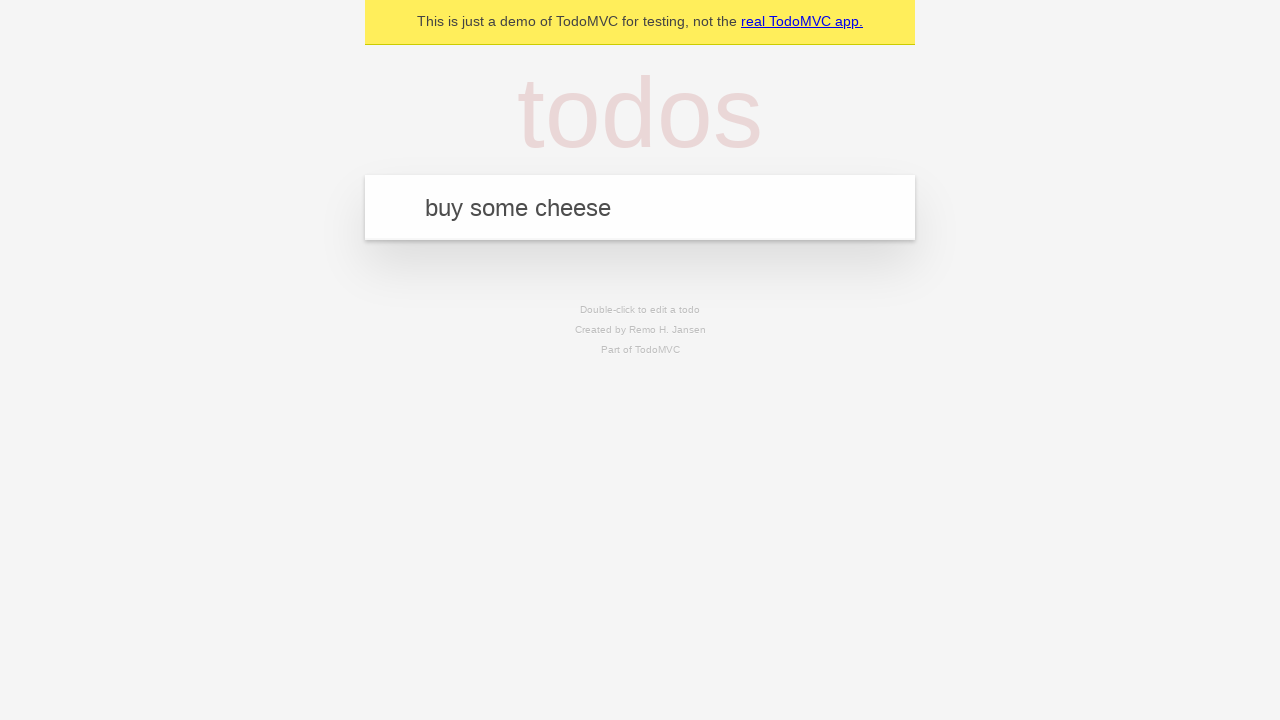

Pressed Enter to add first todo item on internal:attr=[placeholder="What needs to be done?"i]
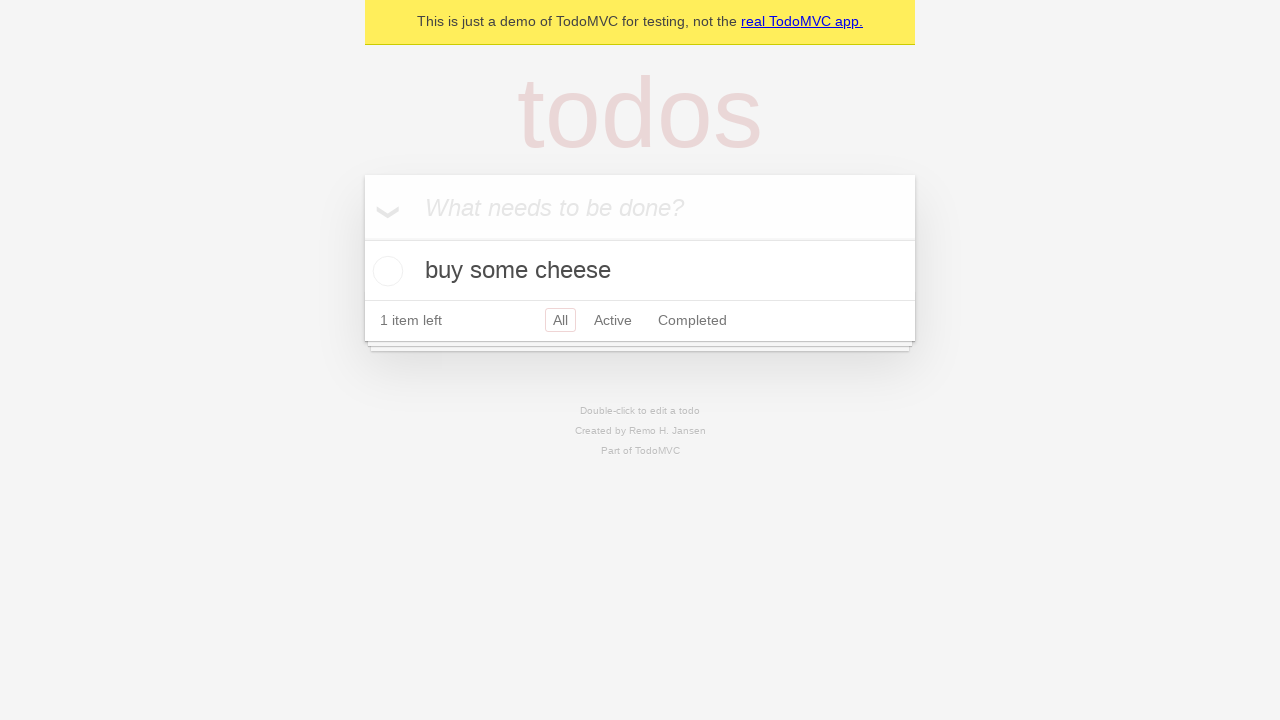

Filled todo input with 'feed the cat' on internal:attr=[placeholder="What needs to be done?"i]
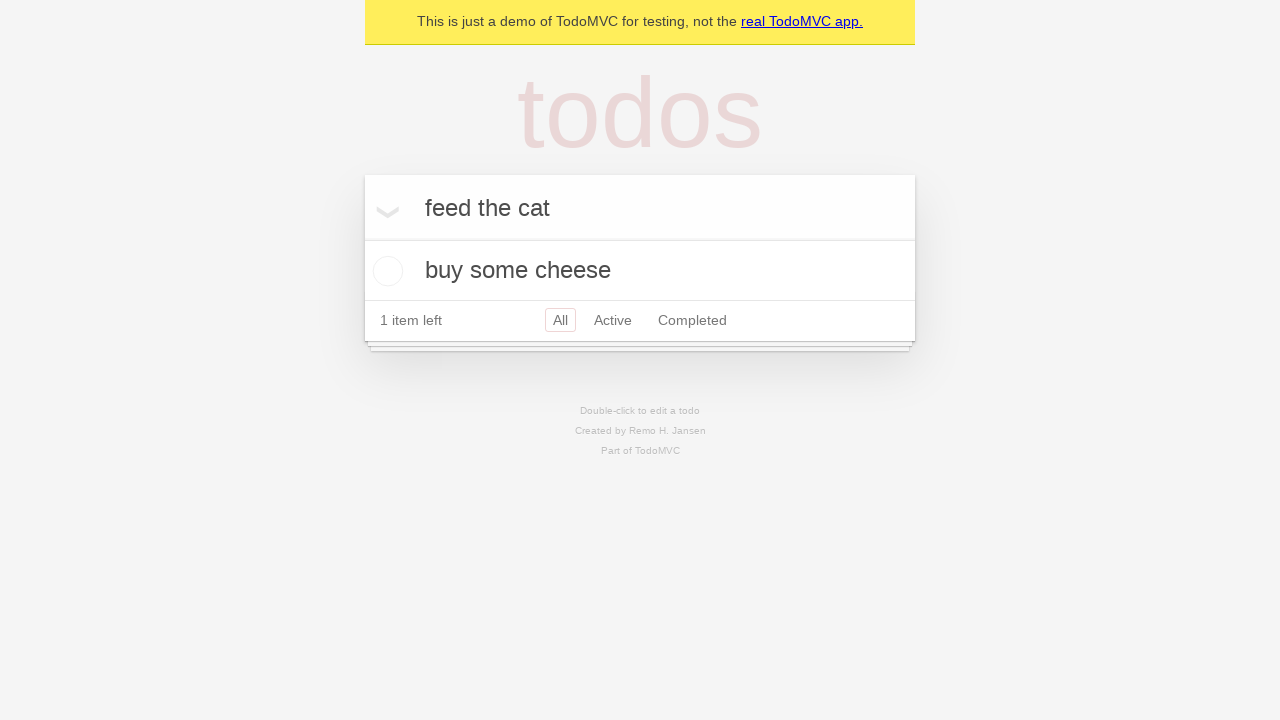

Pressed Enter to add second todo item on internal:attr=[placeholder="What needs to be done?"i]
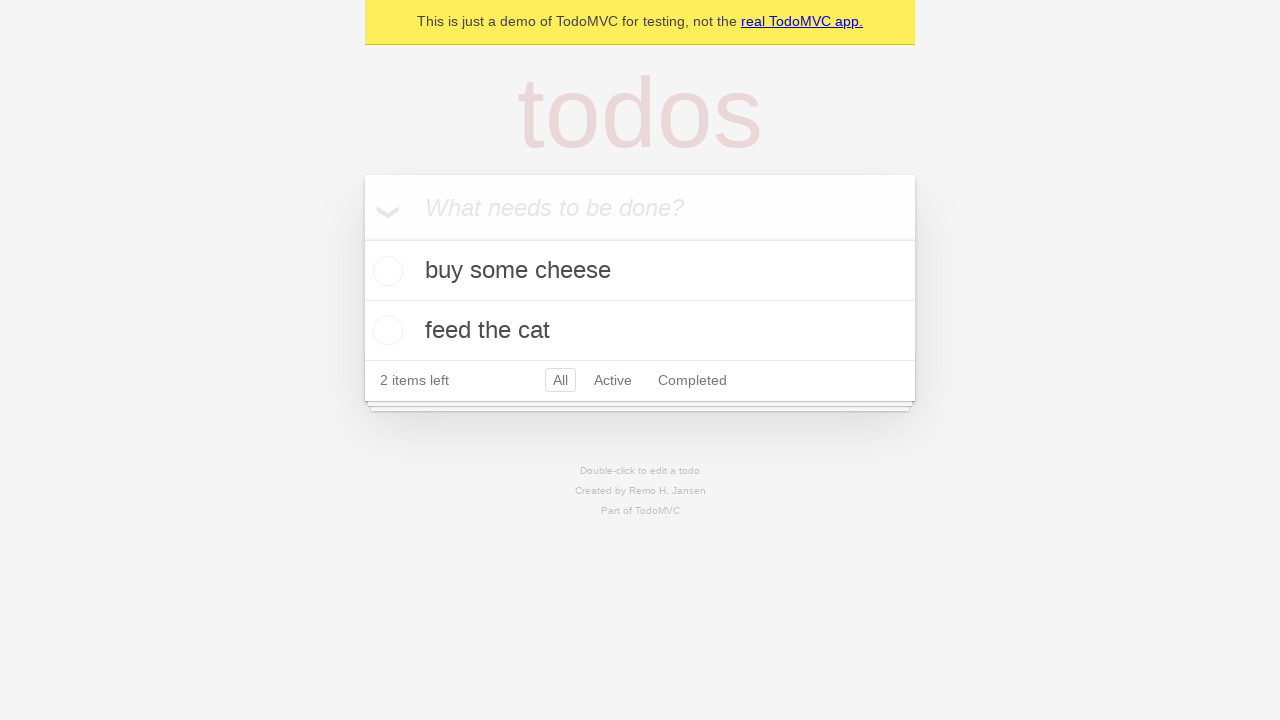

Filled todo input with 'book a doctors appointment' on internal:attr=[placeholder="What needs to be done?"i]
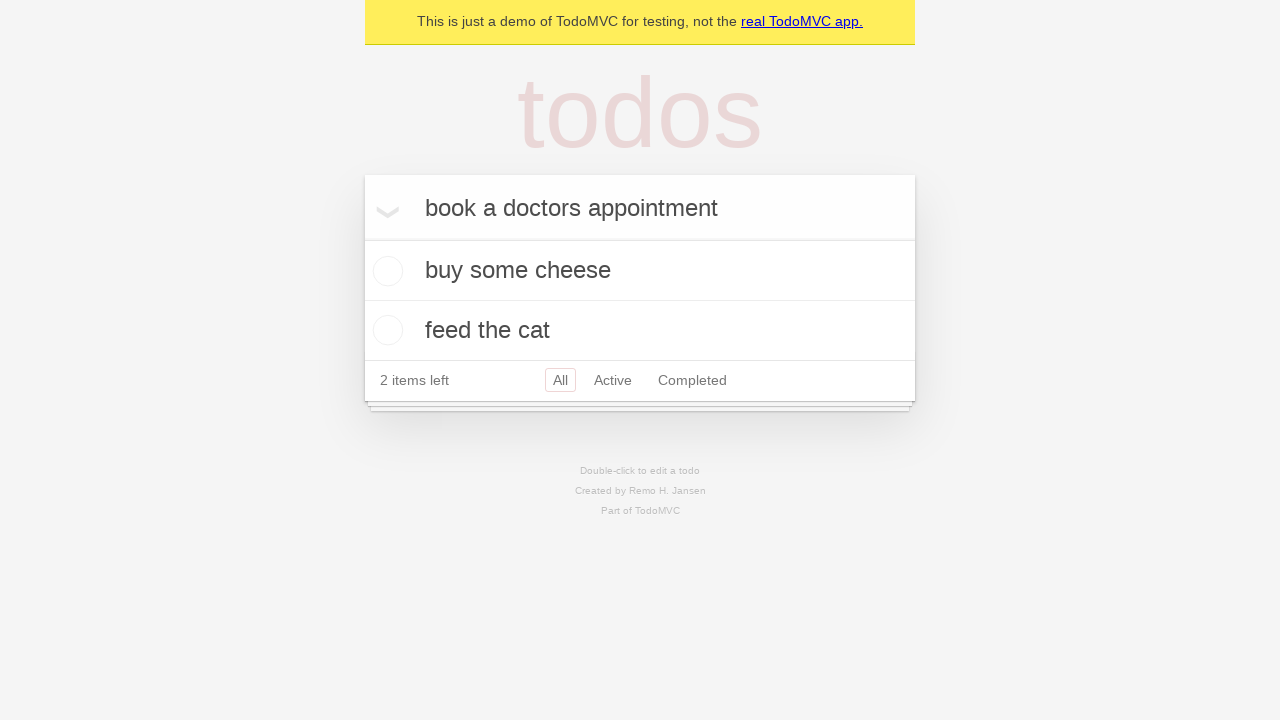

Pressed Enter to add third todo item on internal:attr=[placeholder="What needs to be done?"i]
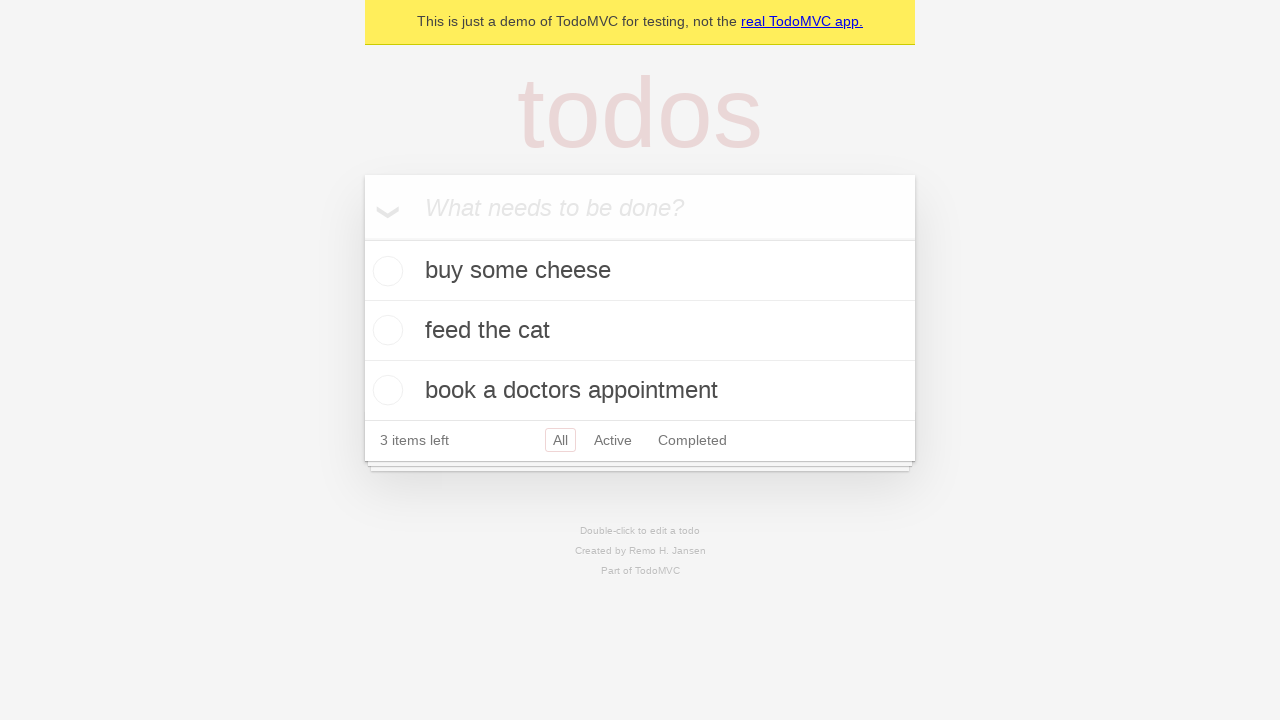

Checked the second todo item as completed at (385, 330) on internal:testid=[data-testid="todo-item"s] >> nth=1 >> internal:role=checkbox
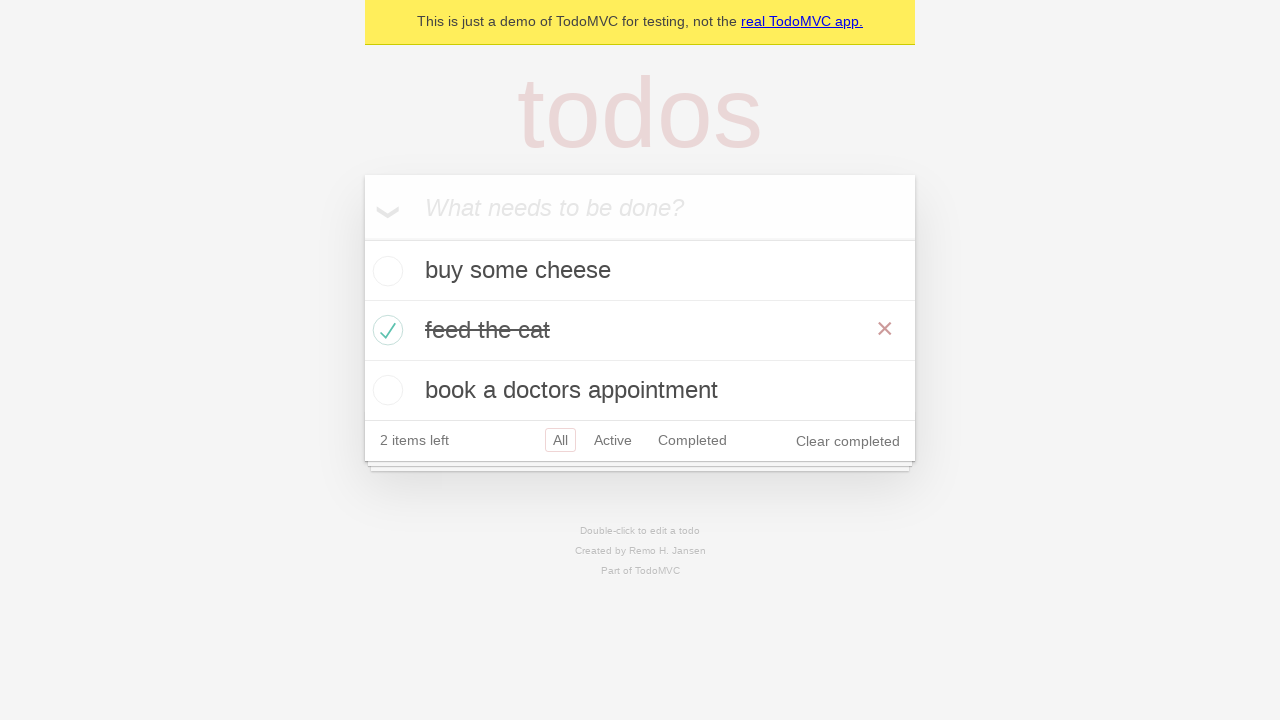

Clicked Clear completed button to remove completed items at (848, 441) on internal:role=button[name="Clear completed"i]
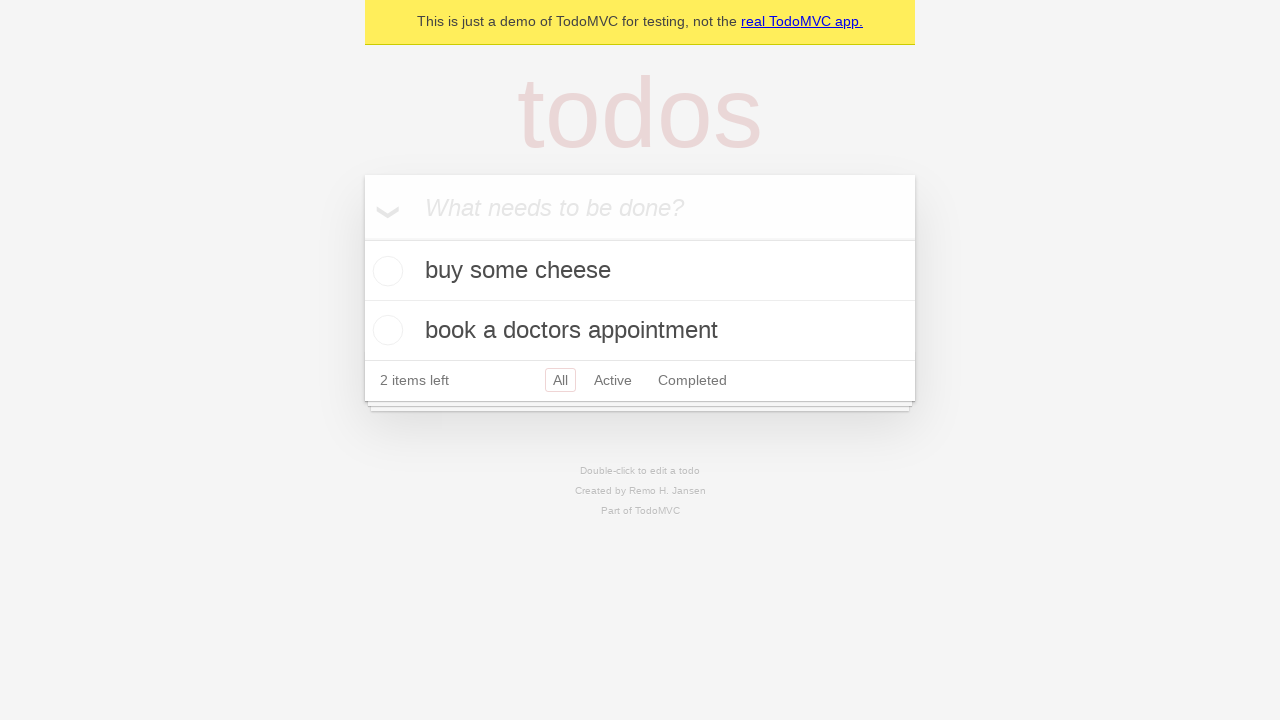

Waited for todo items to be rendered after clearing completed
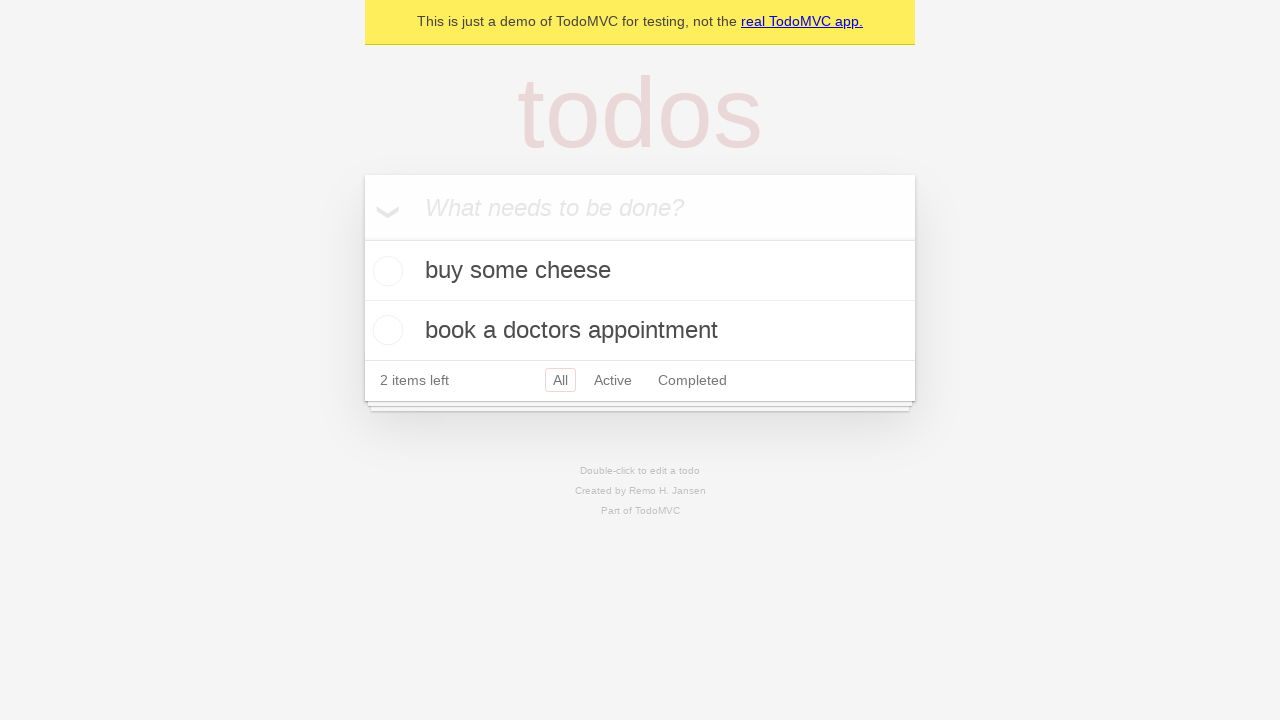

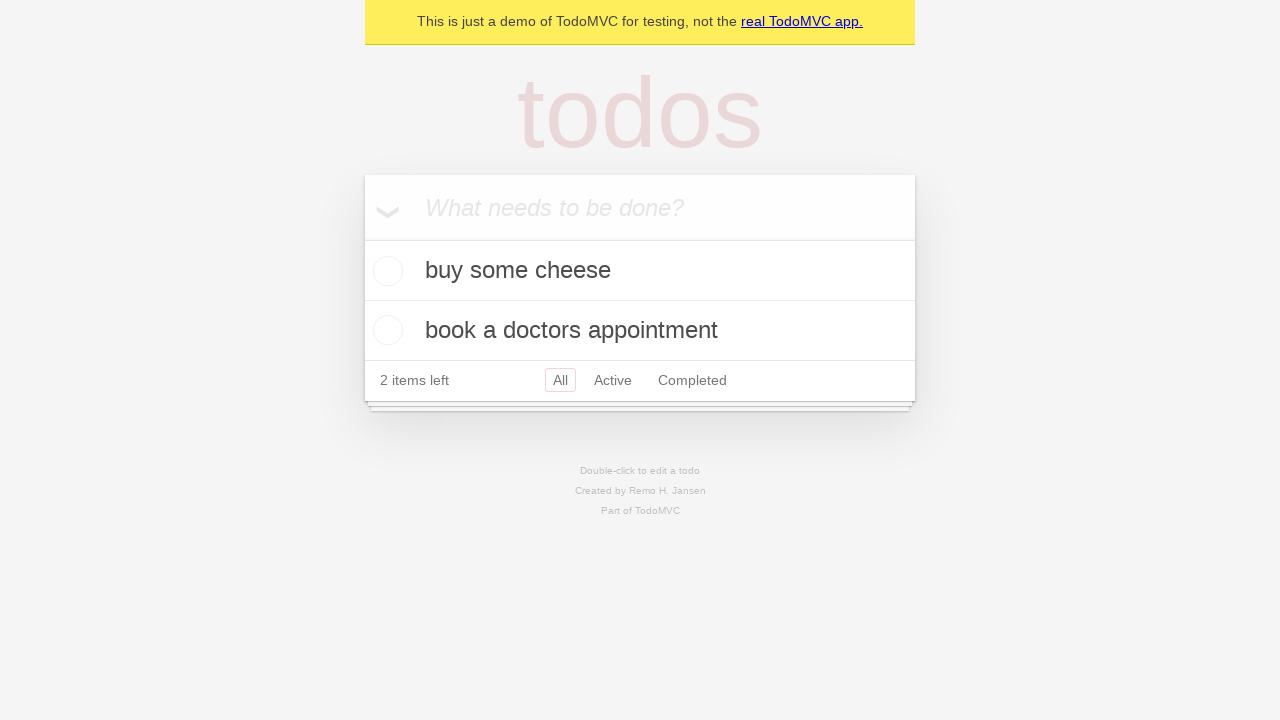